Navigates to game.tv website and scrolls to the bottom of the page to load all game items, then verifies game elements are present

Starting URL: https://www.game.tv/

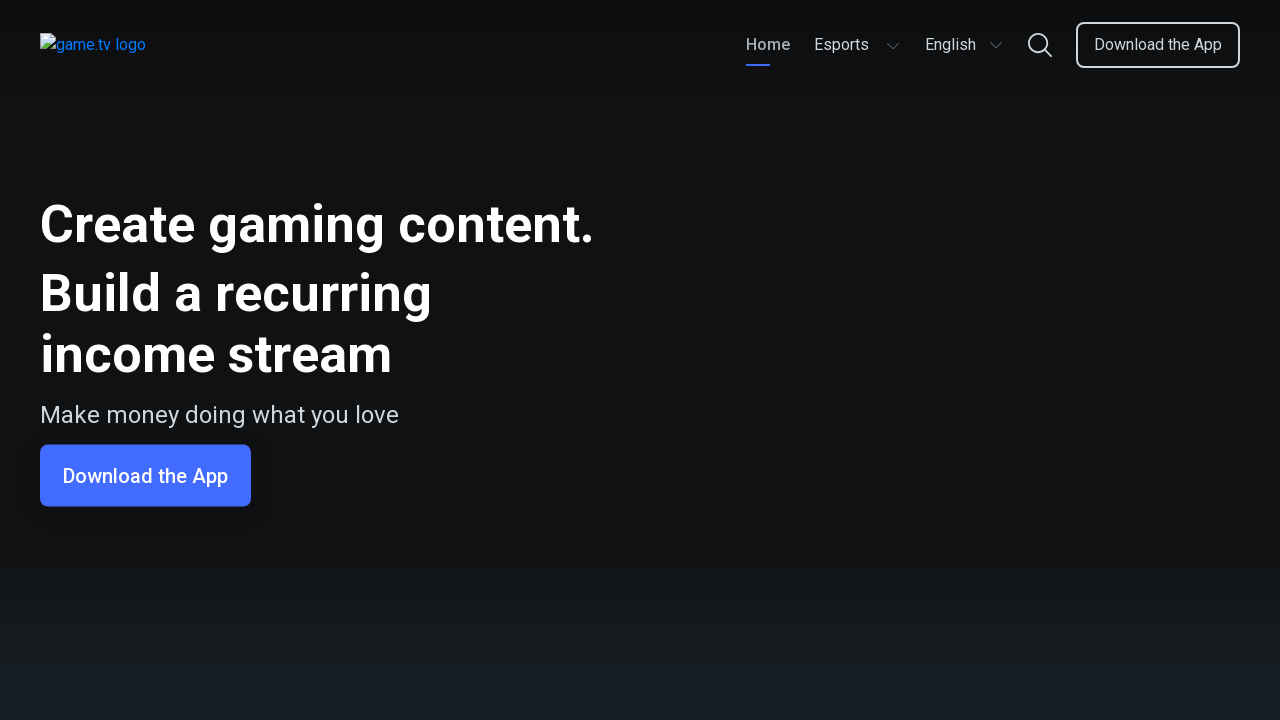

Waited for page to reach networkidle load state
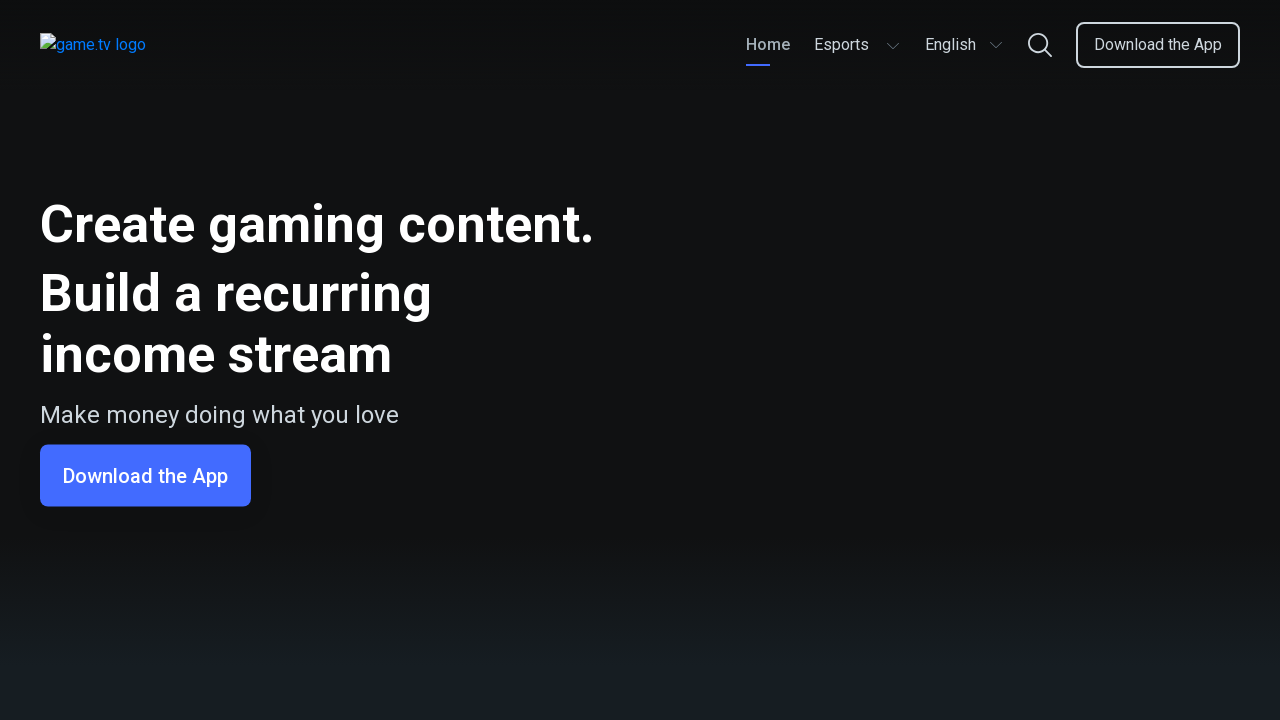

Scrolled to bottom of page to load all game items
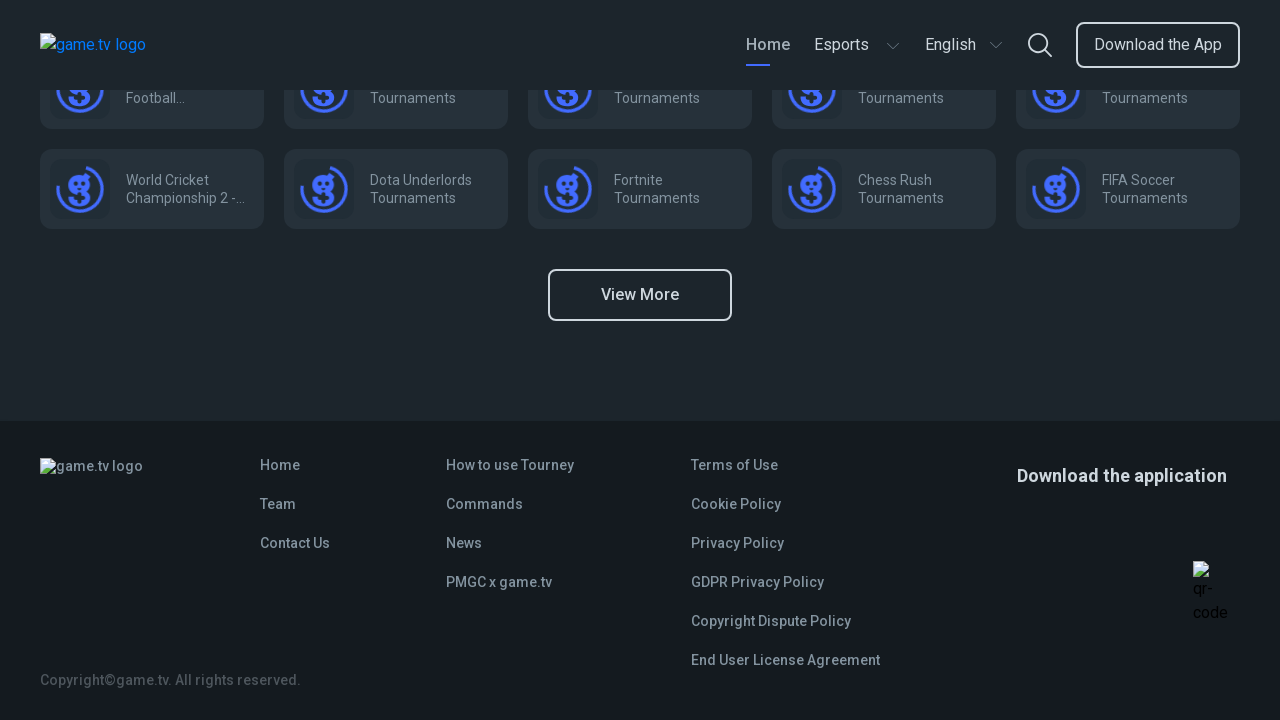

Verified game elements are present on the page
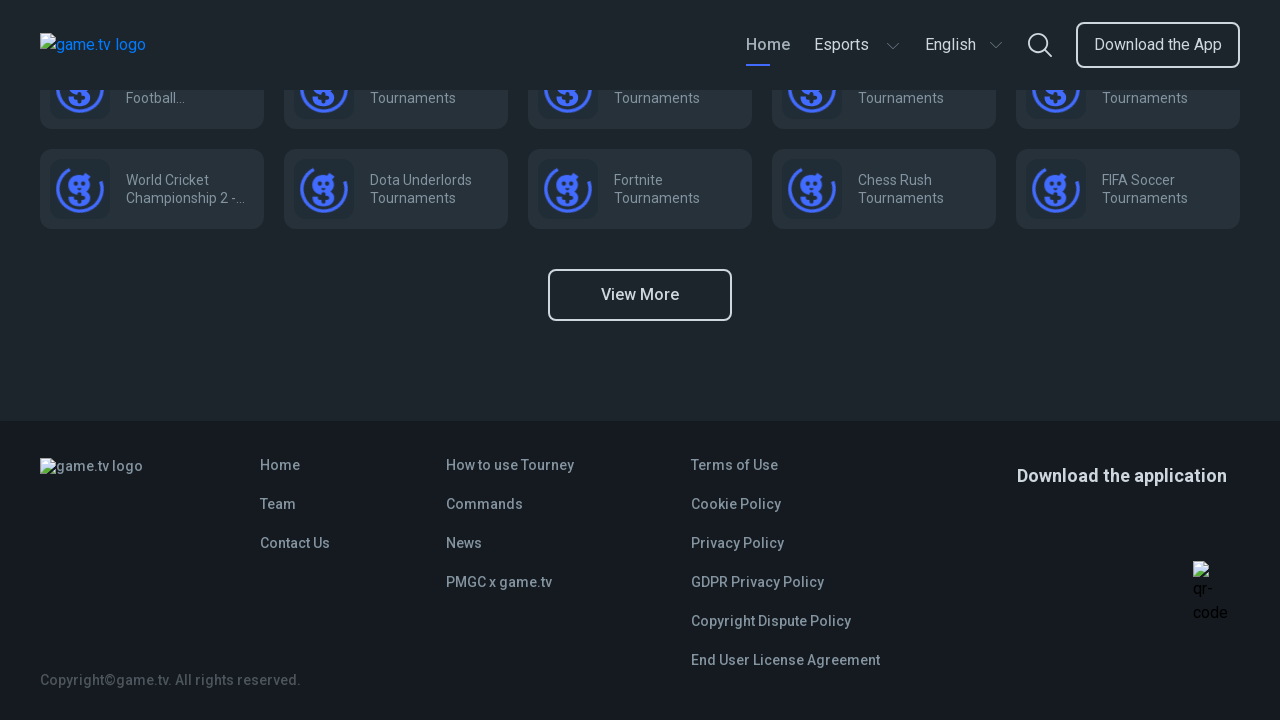

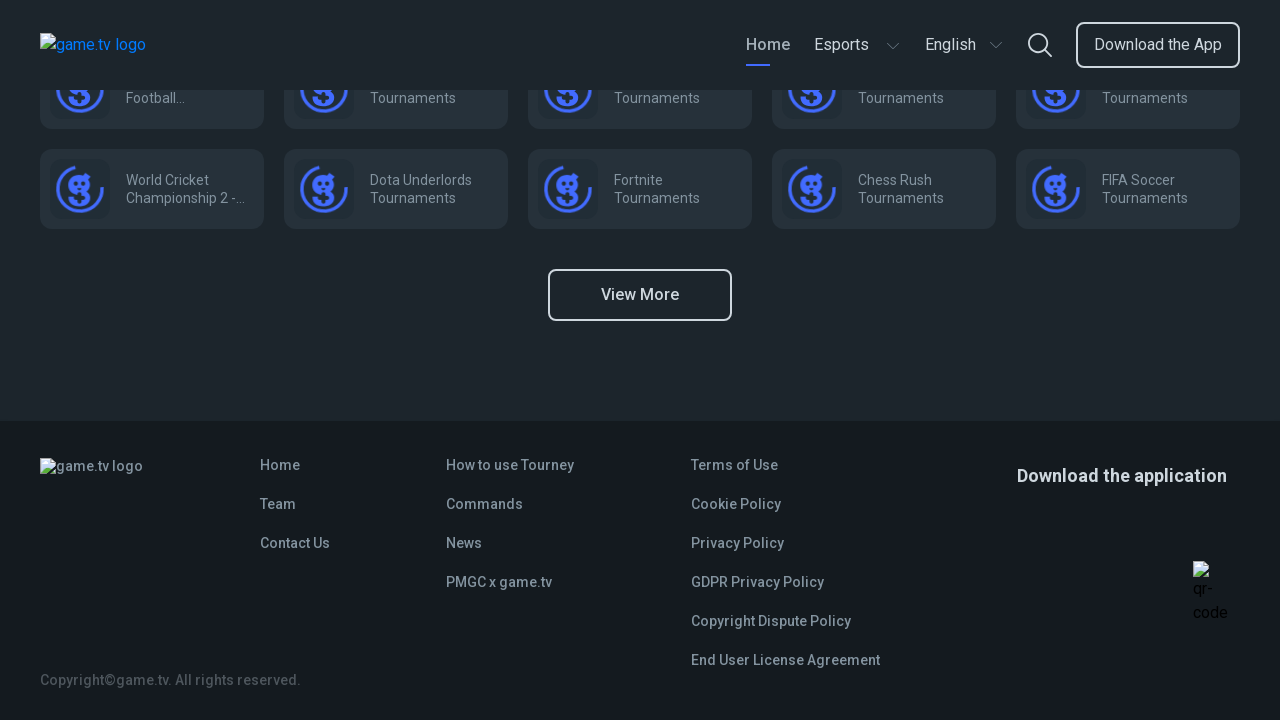